Tests JavaScript prompt alert handling by clicking a button to trigger a prompt, entering text into the prompt, and accepting it

Starting URL: https://v1.training-support.net/selenium/javascript-alerts

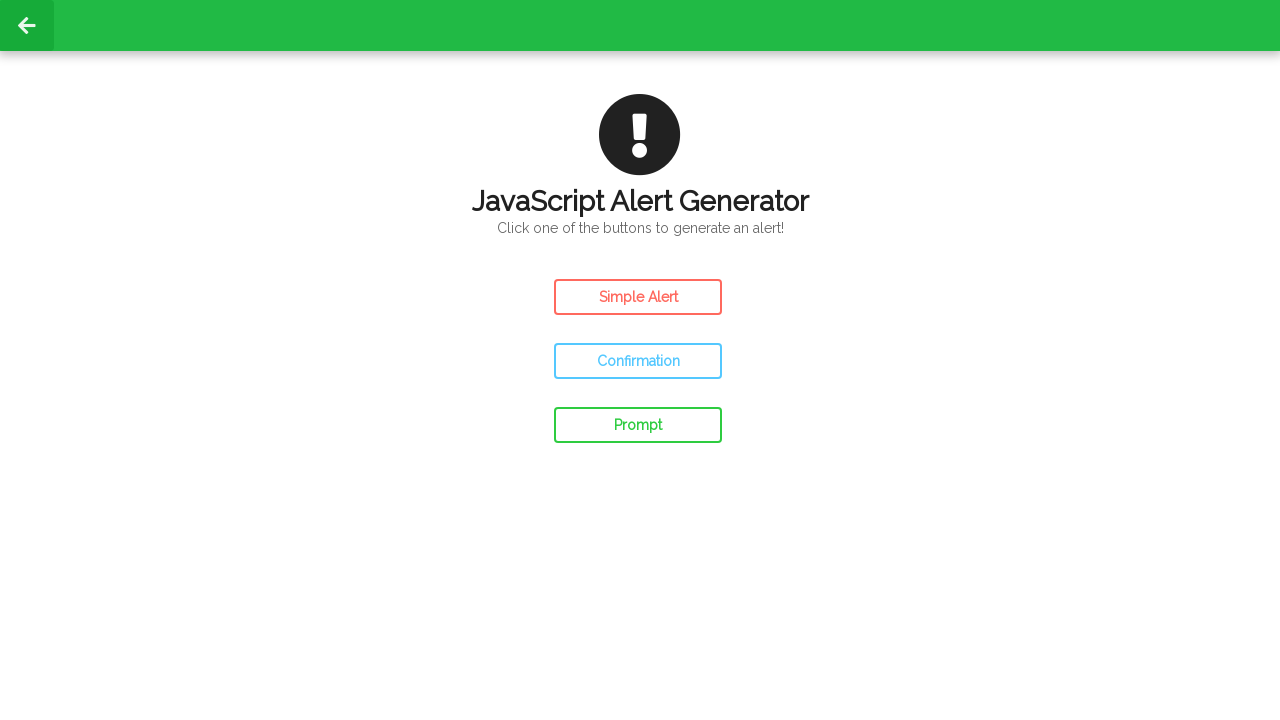

Clicked prompt button to trigger JavaScript prompt alert at (638, 425) on #prompt
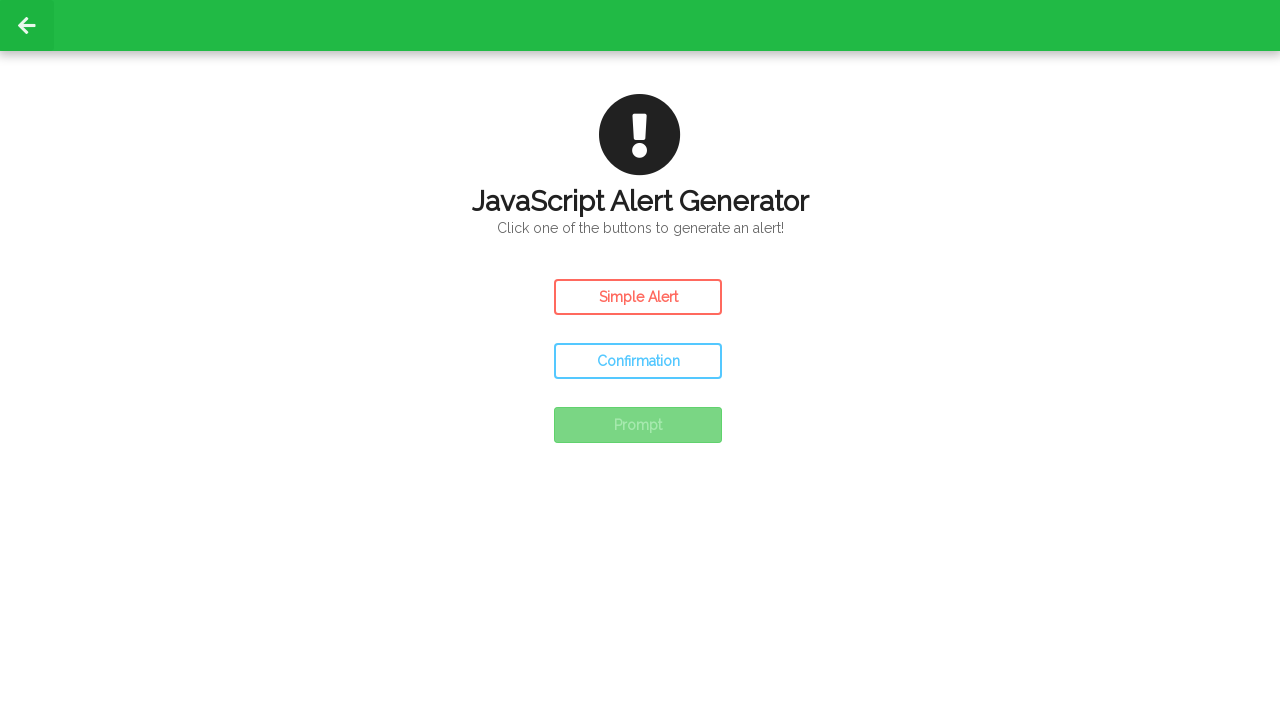

Set up dialog handler to accept prompt with 'Python'
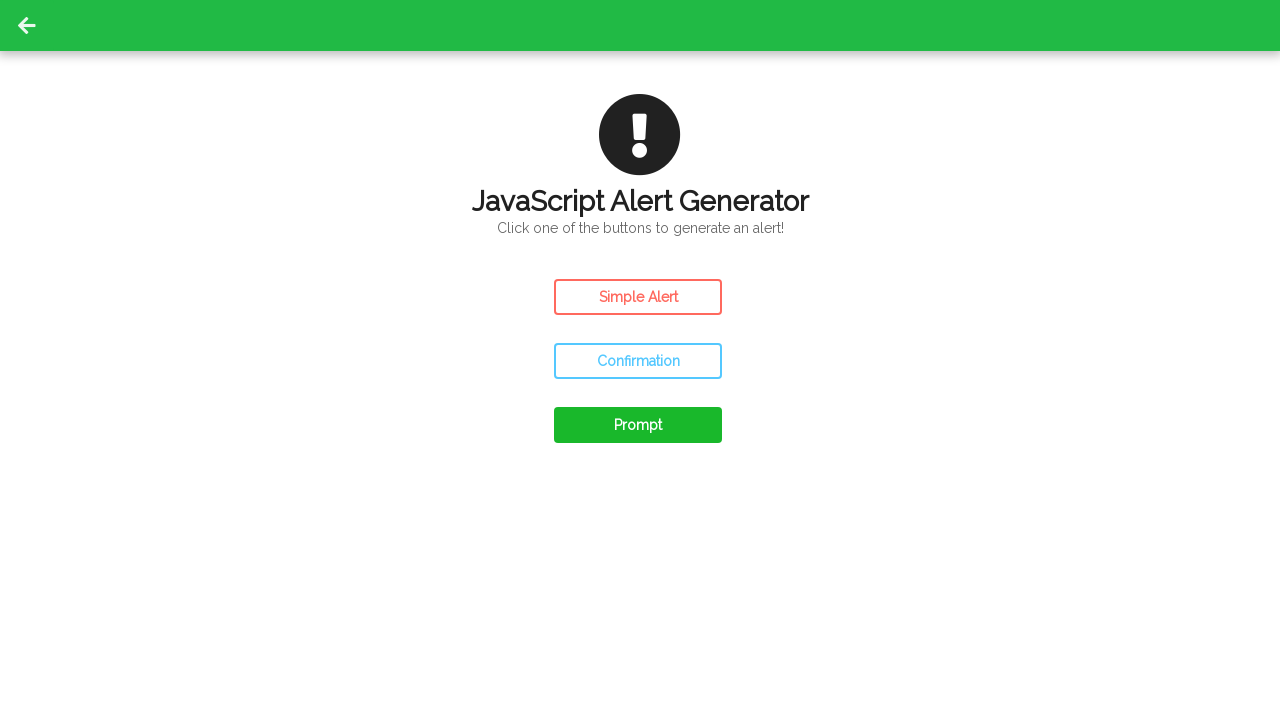

Clicked prompt button again to trigger dialog with handler active at (638, 425) on #prompt
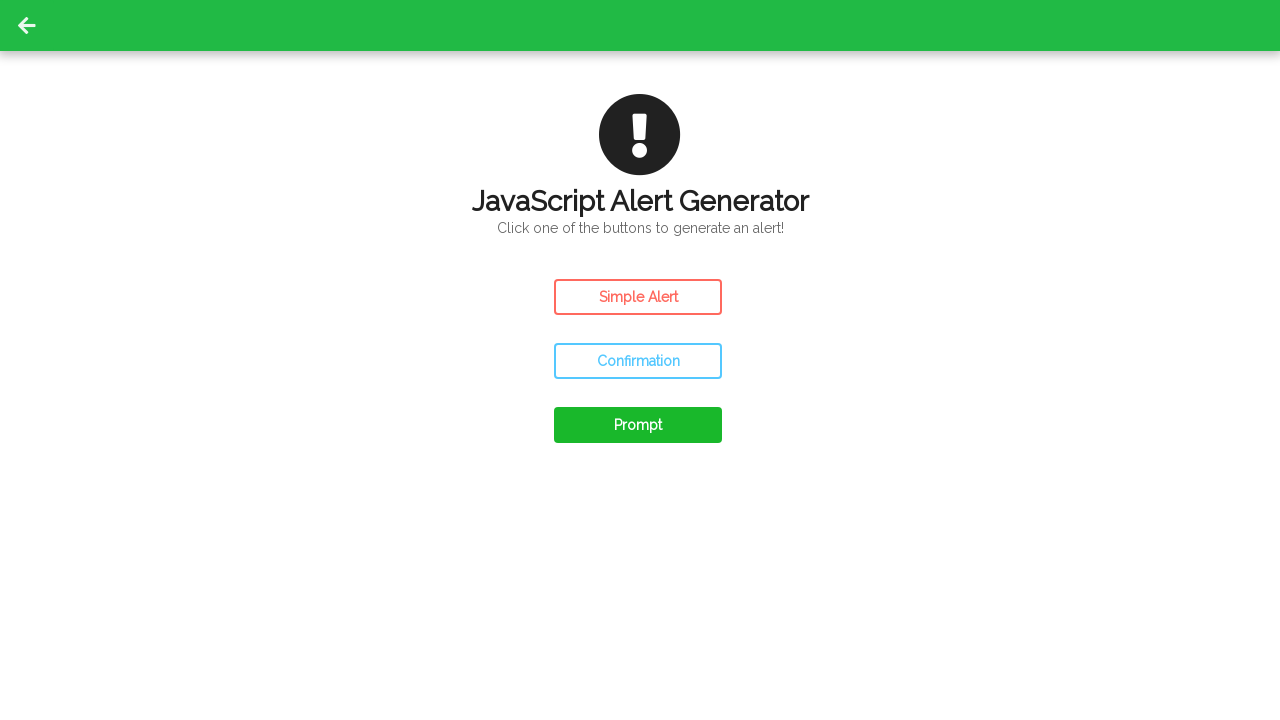

Waited for dialog interaction to complete
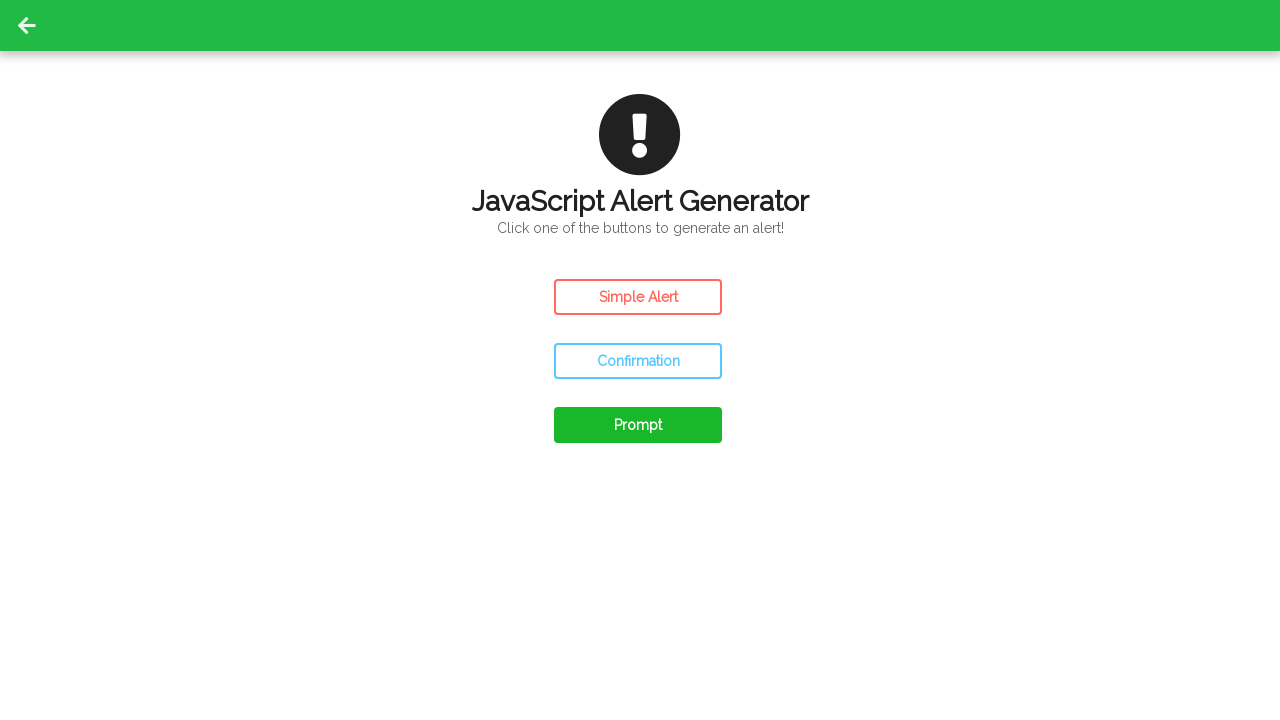

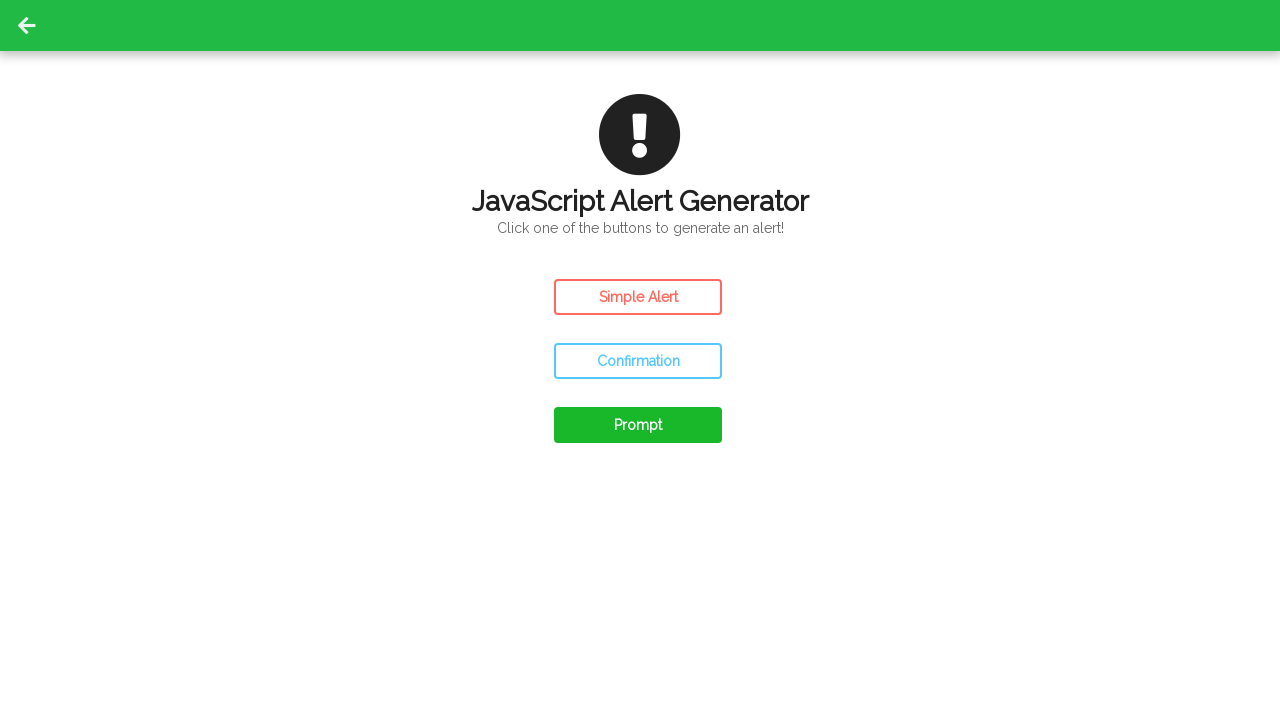